Tests locale manipulation functionality by clicking a Locale button and filling in form fields with current locale, new locale, and formatted currency values.

Starting URL: https://paulocoliveira.github.io/mypages/plugins/index.html

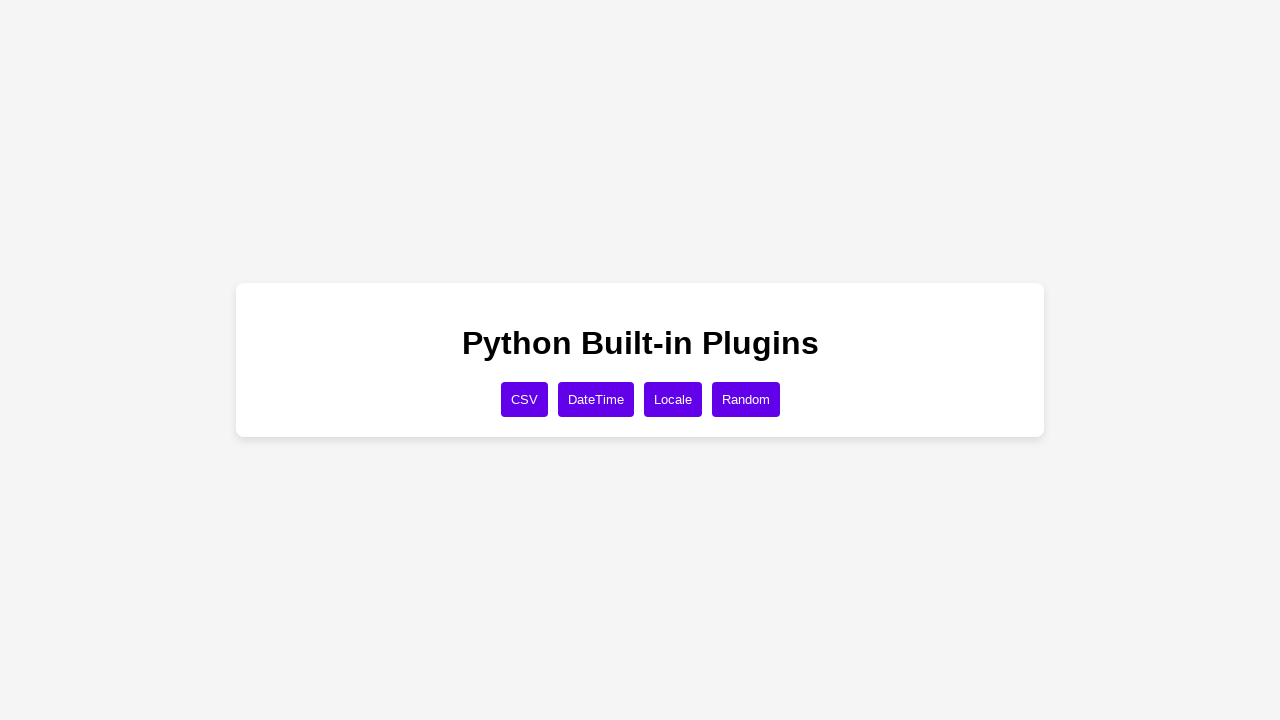

Clicked the Locale button at (672, 399) on xpath=//button[text()='Locale']
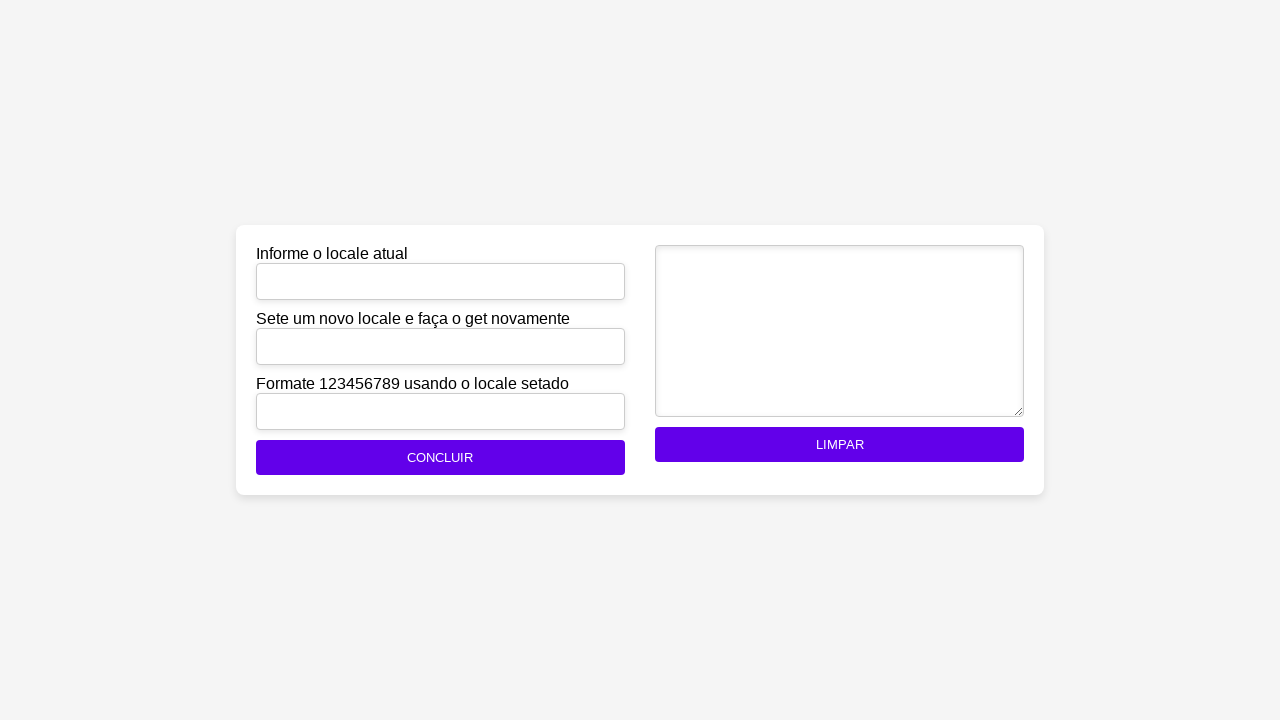

Filled current locale field with 'en_US' locale on #current_locale
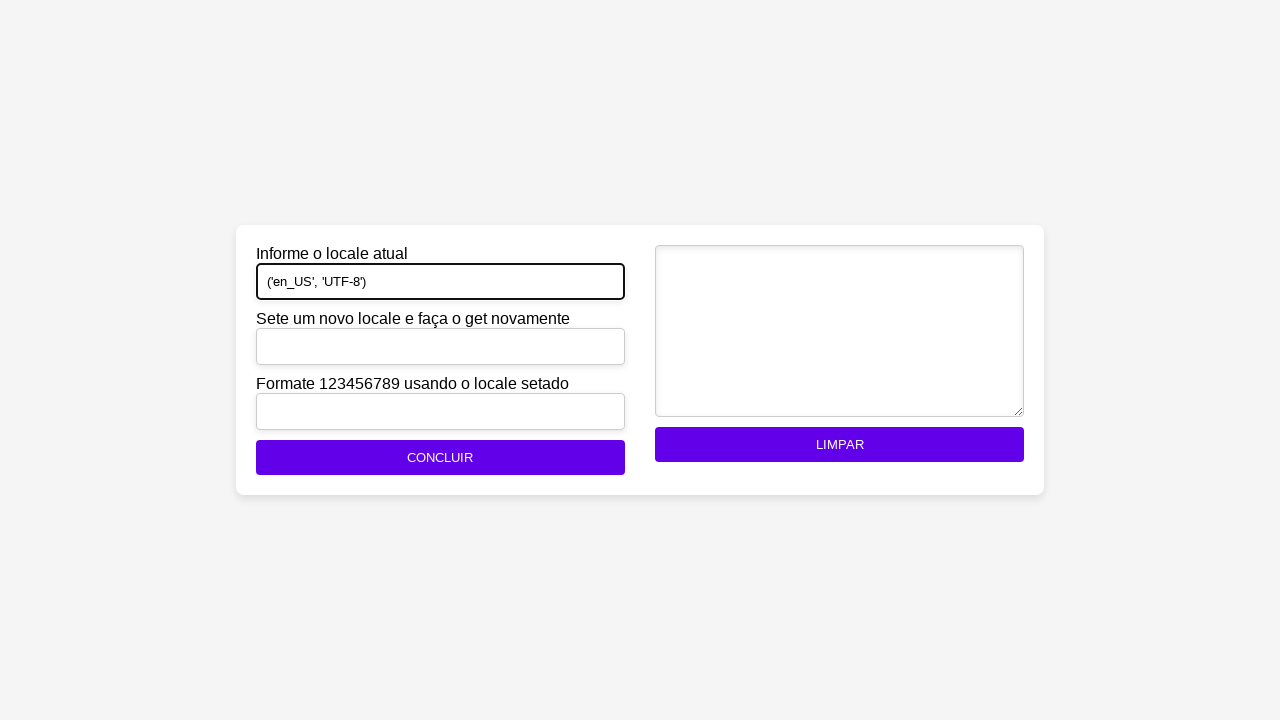

Filled new locale field with Portuguese locale 'pt_PT' on #new_locale
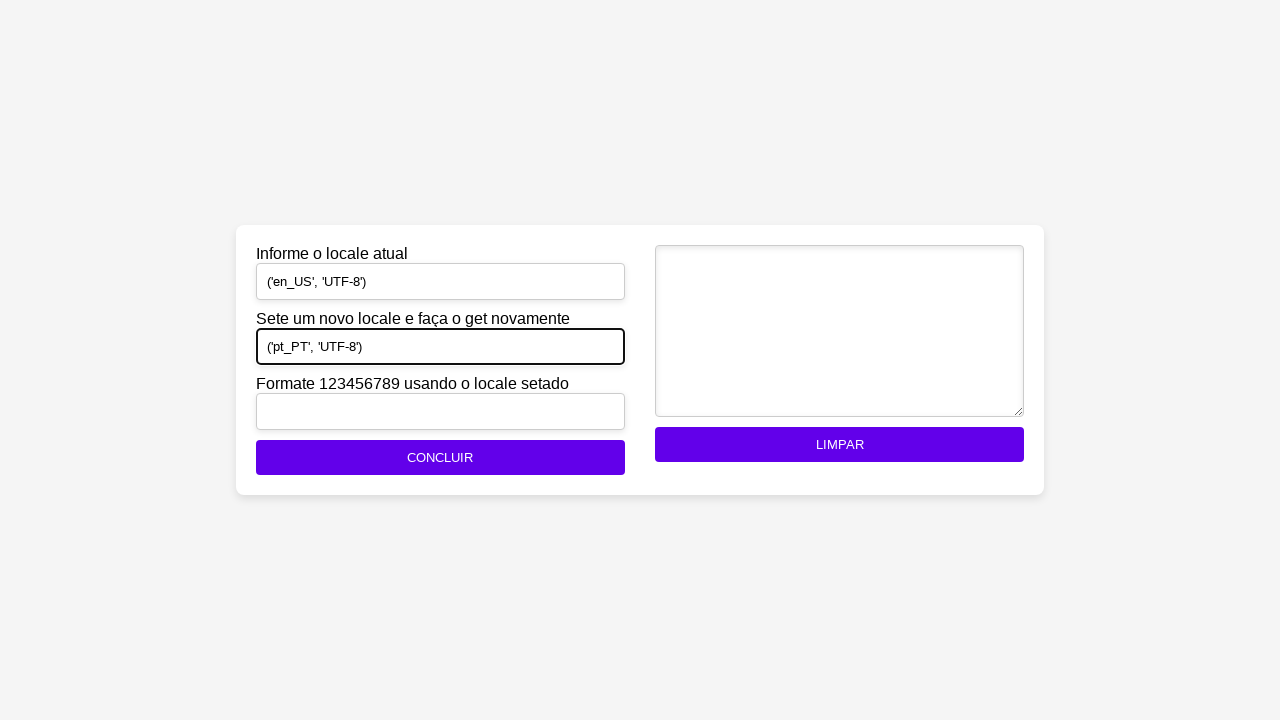

Filled formatted number field with currency value '123.456.789,00 €' on #formatted_number
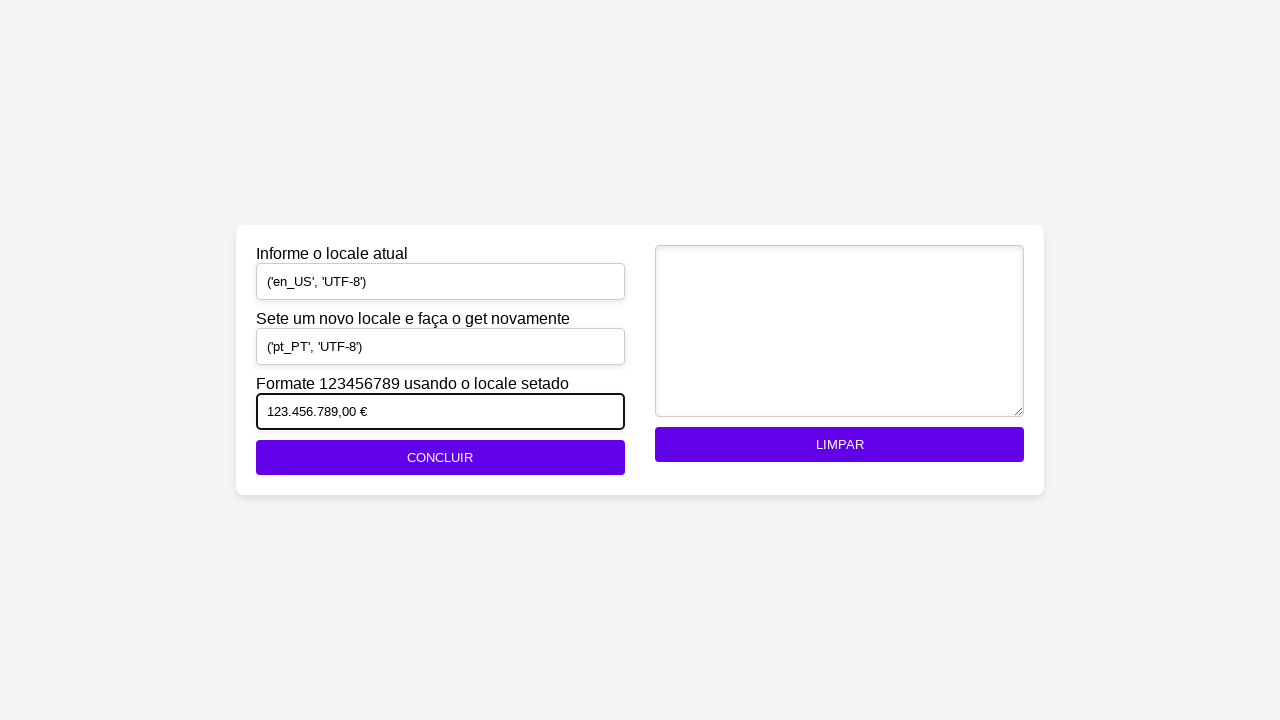

Waited for form to be processed
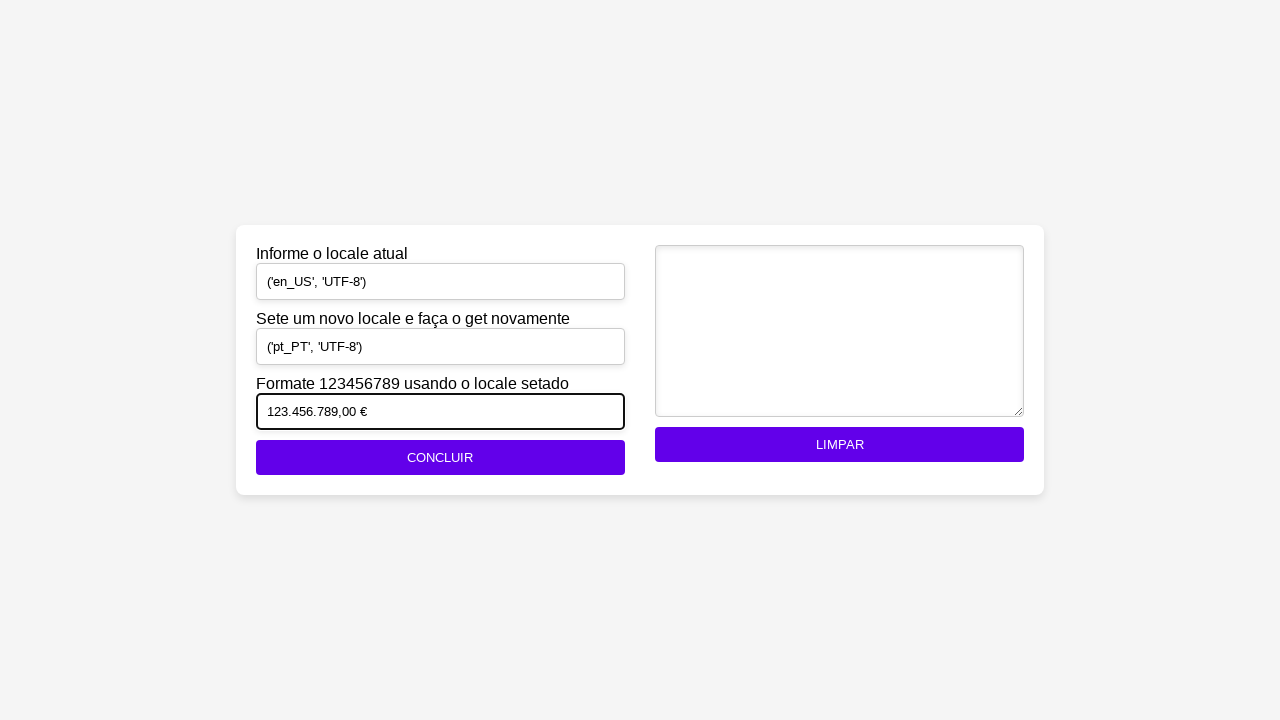

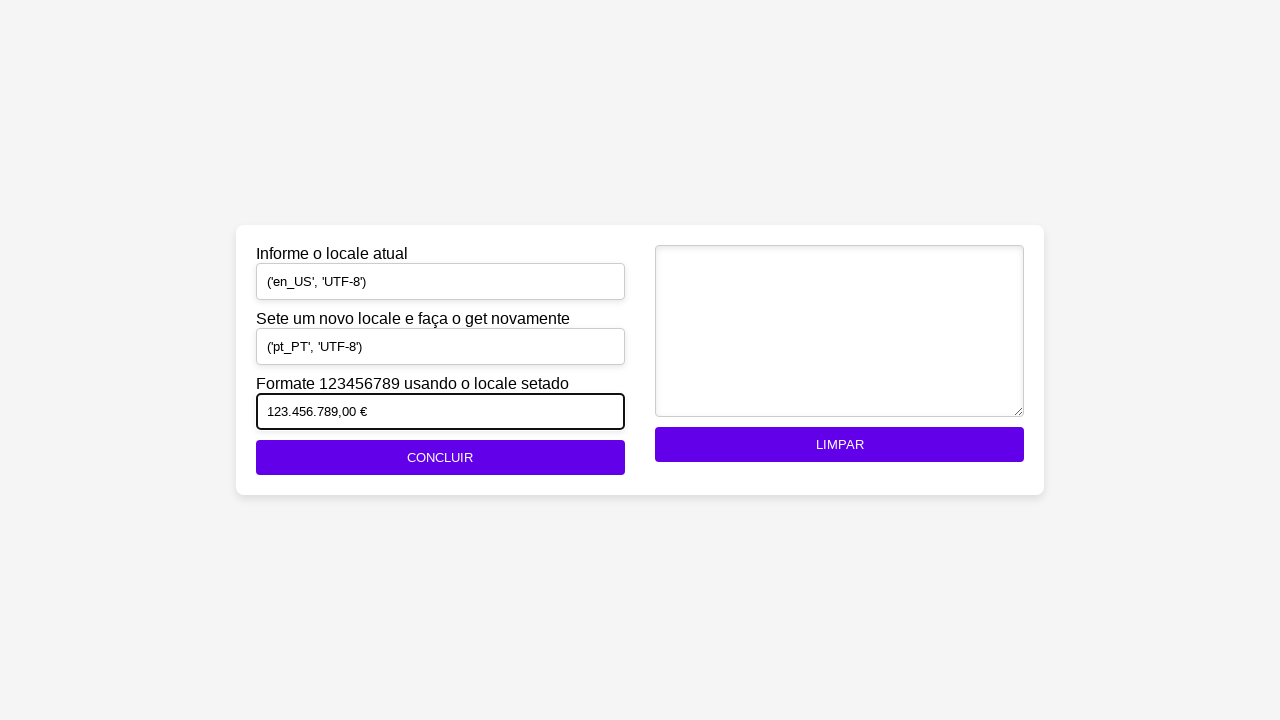